Tests accepting a JavaScript alert popup by navigating to a W3Schools demo page and accepting the alert dialog

Starting URL: http://www.w3schools.com/js/tryit.asp?filename=tryjs_alert

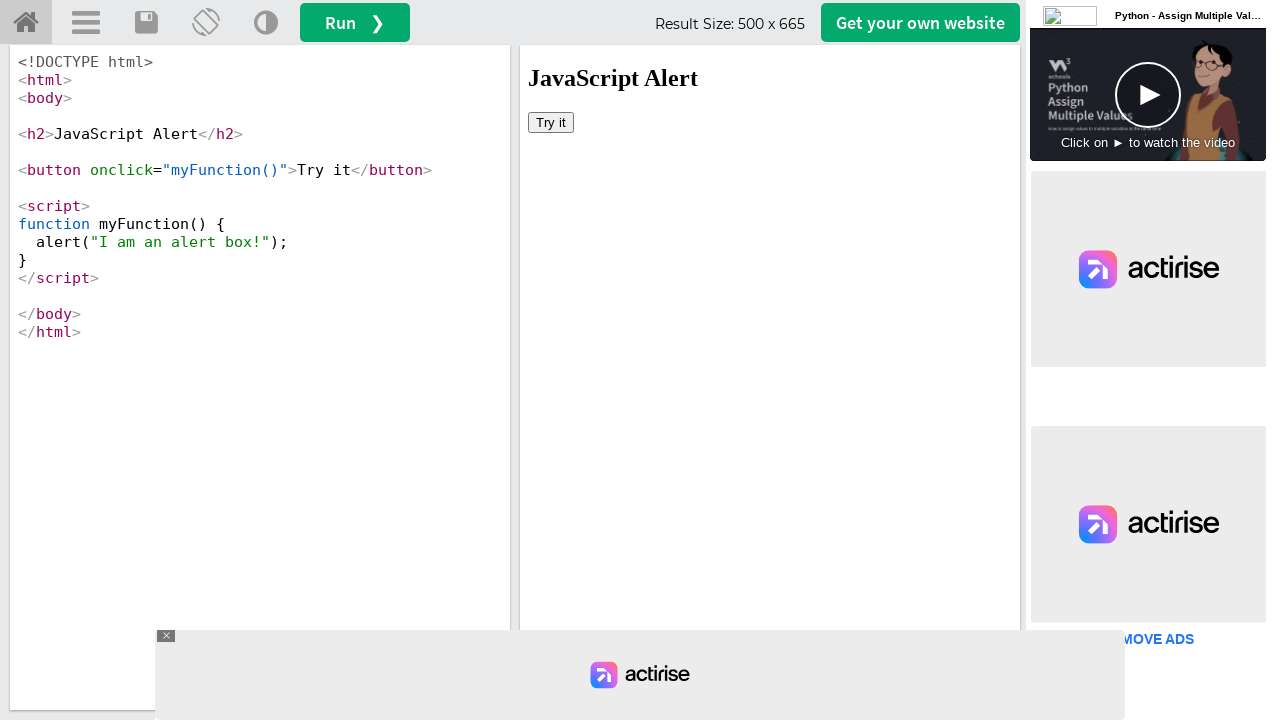

Set up dialog handler to accept alerts
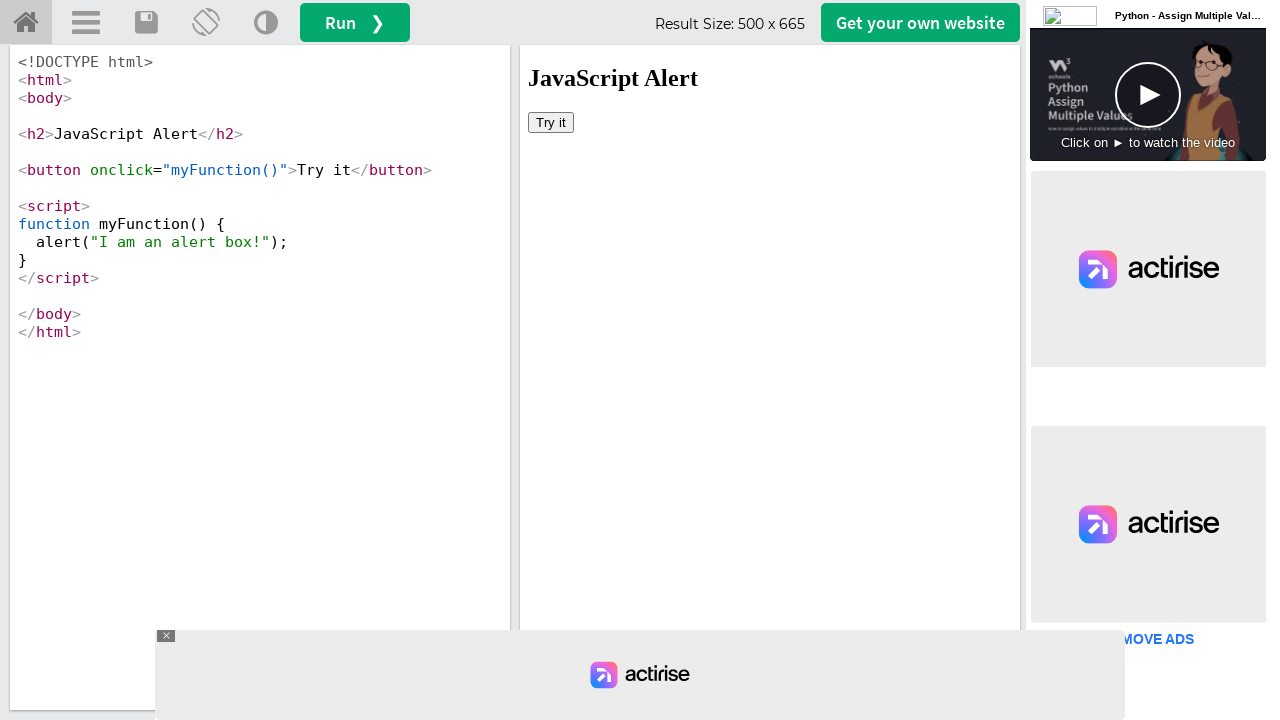

Page DOM content fully loaded
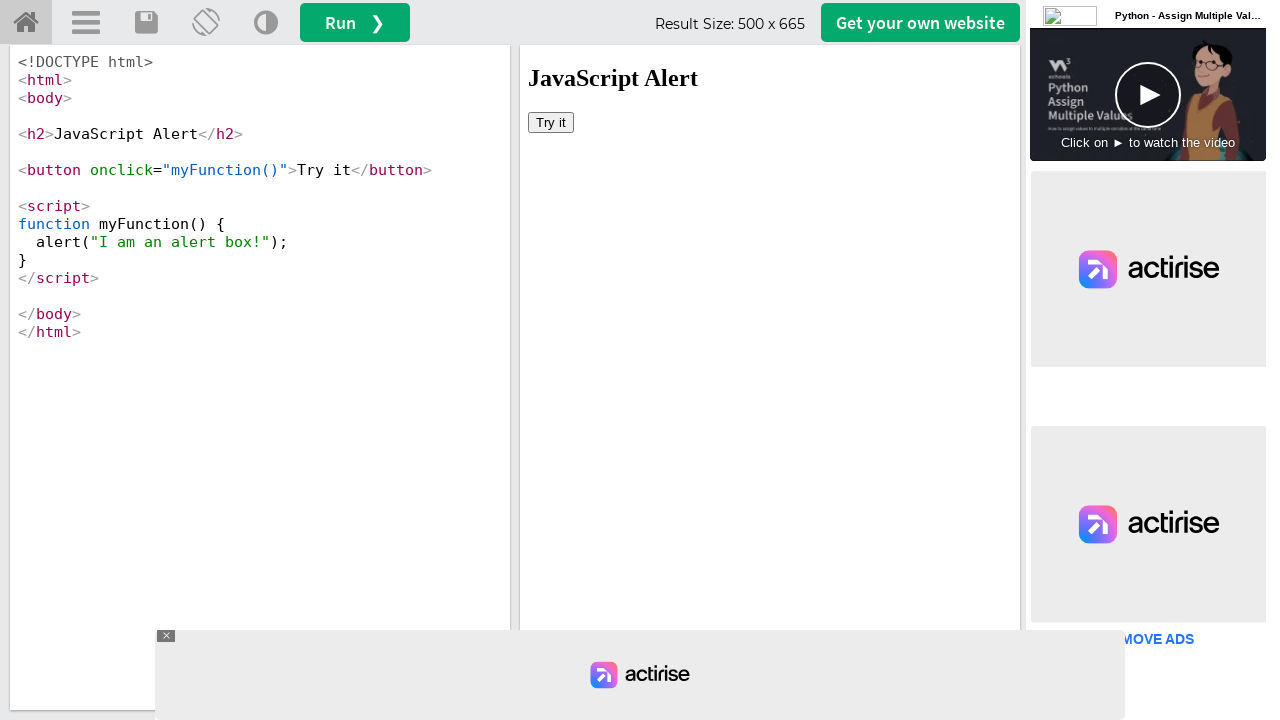

Clicked button inside iframe to trigger JavaScript alert at (551, 122) on iframe#iframeResult >> internal:control=enter-frame >> button
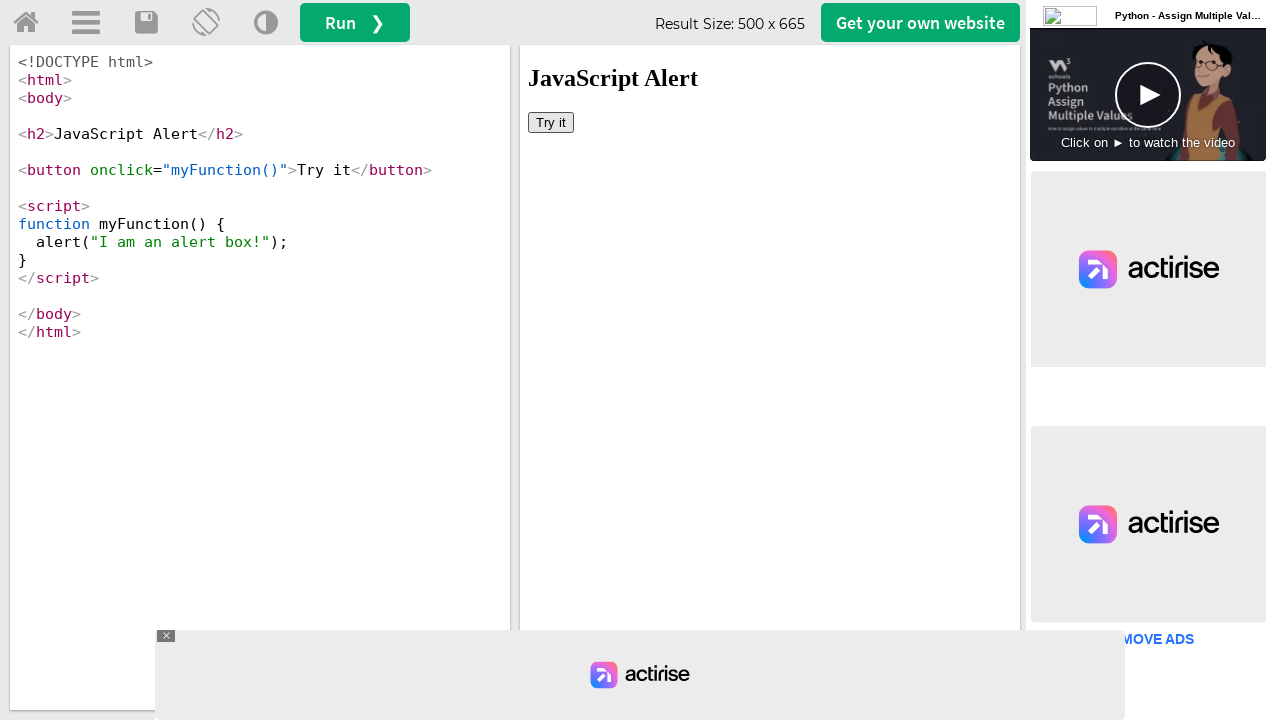

Waited for alert to be processed after acceptance
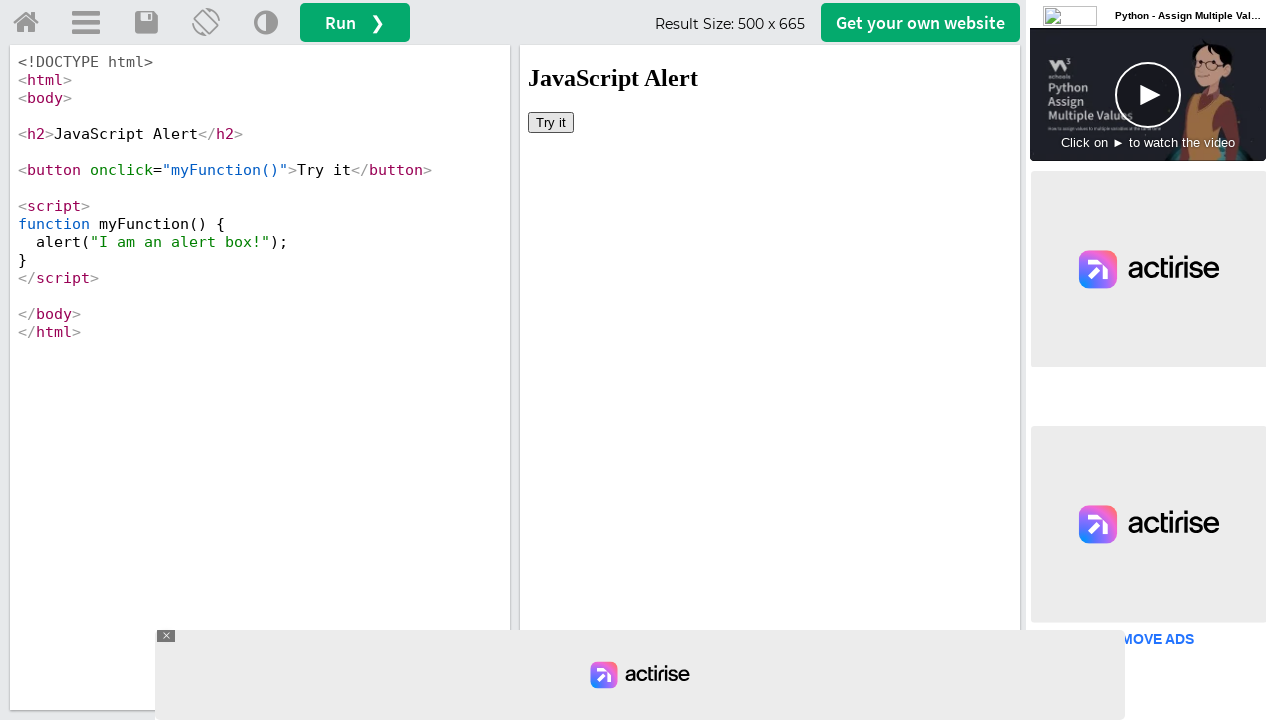

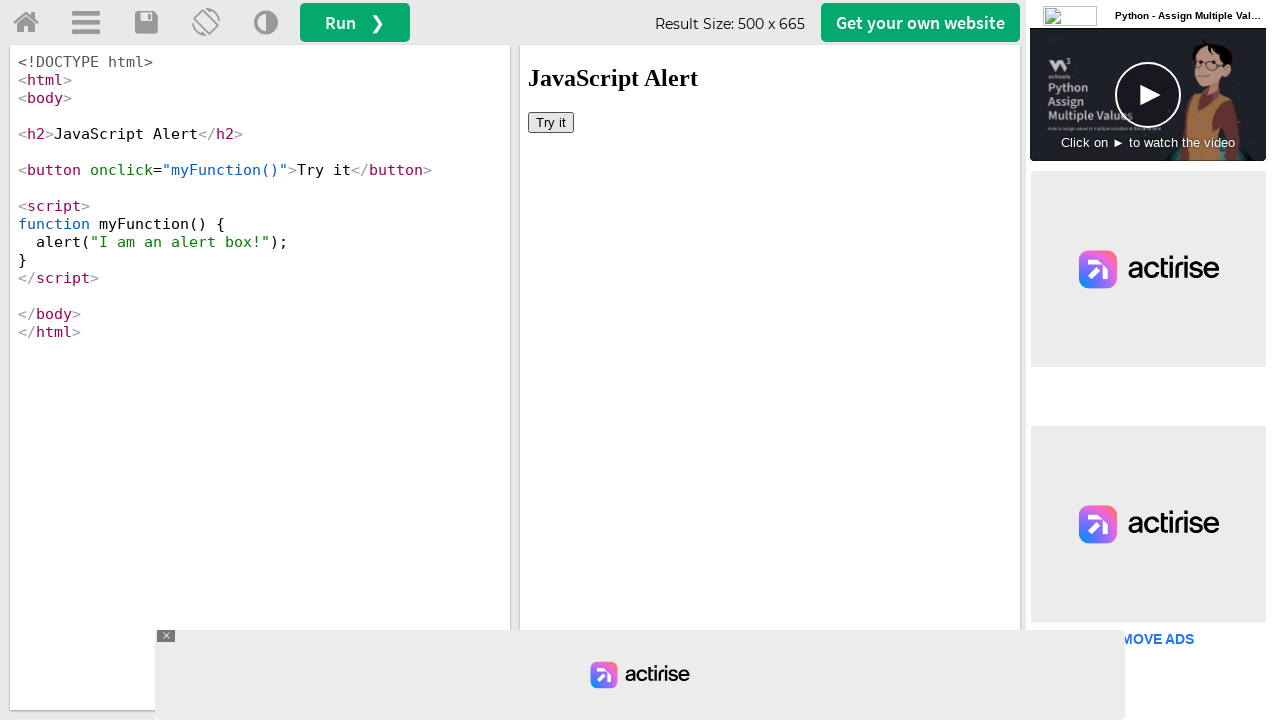